Tests that clicking Clear completed removes completed items from the list

Starting URL: https://demo.playwright.dev/todomvc

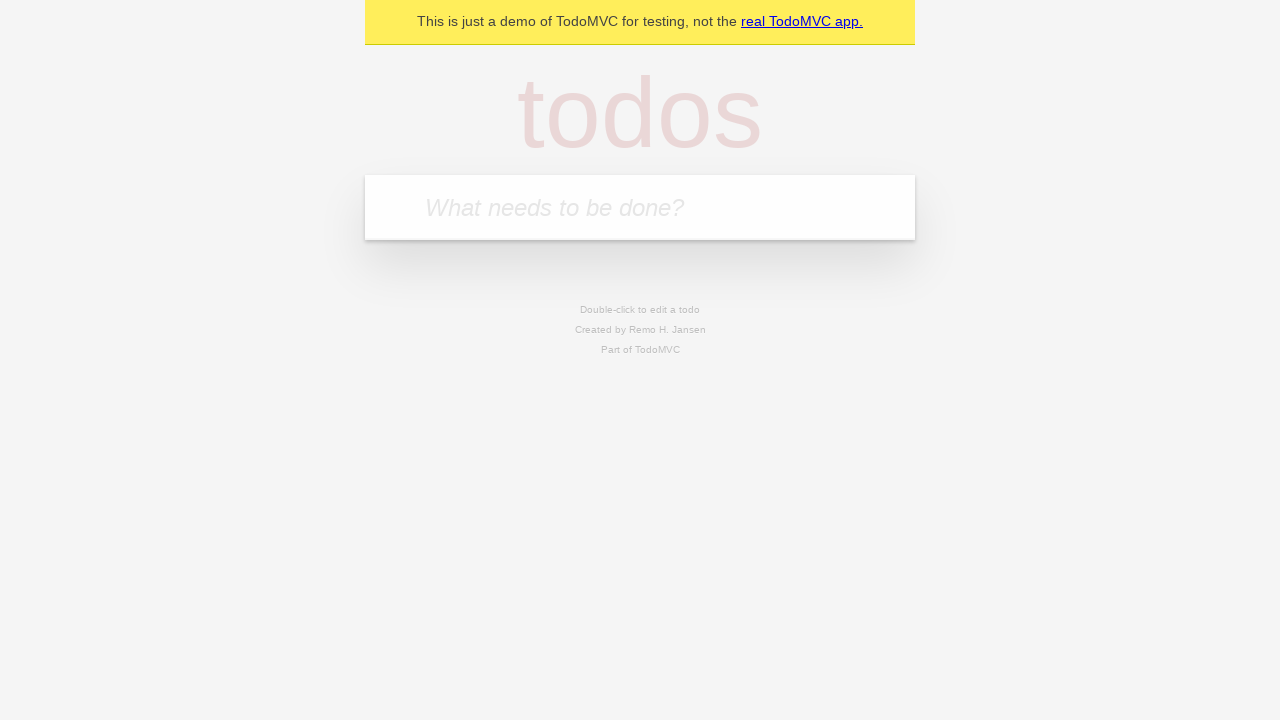

Filled todo input with 'buy some cheese' on internal:attr=[placeholder="What needs to be done?"i]
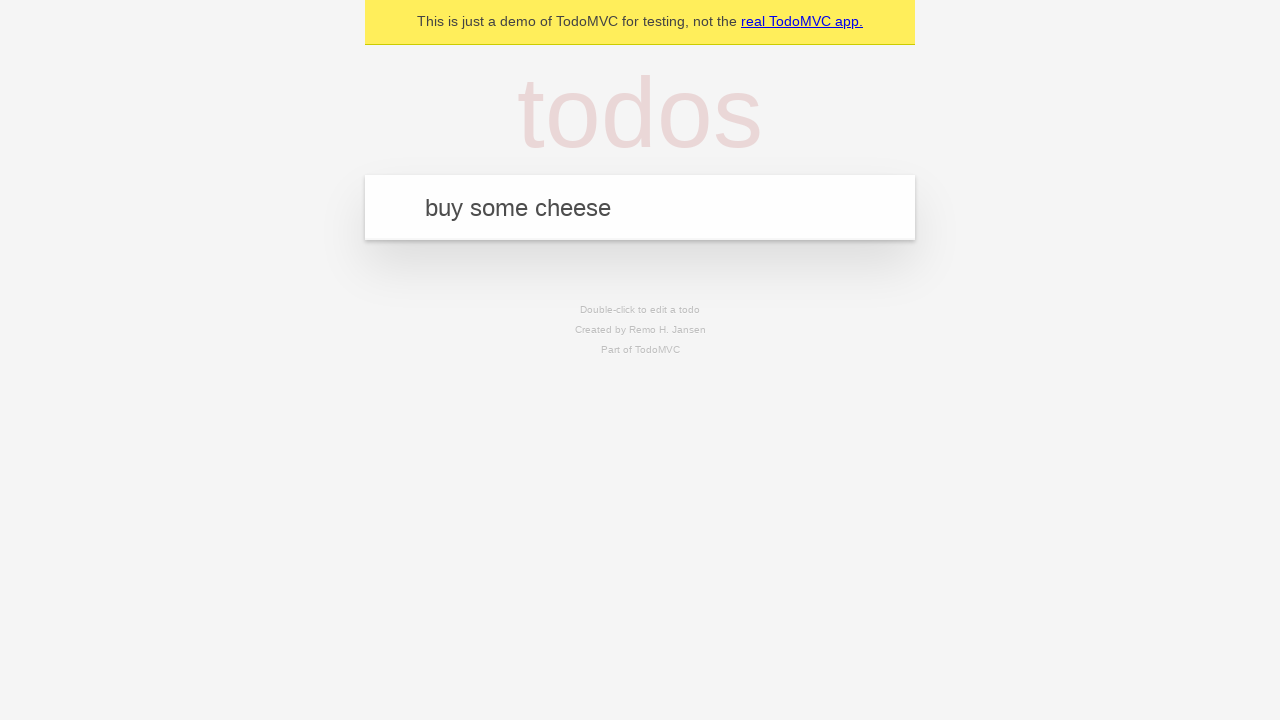

Pressed Enter to create first todo on internal:attr=[placeholder="What needs to be done?"i]
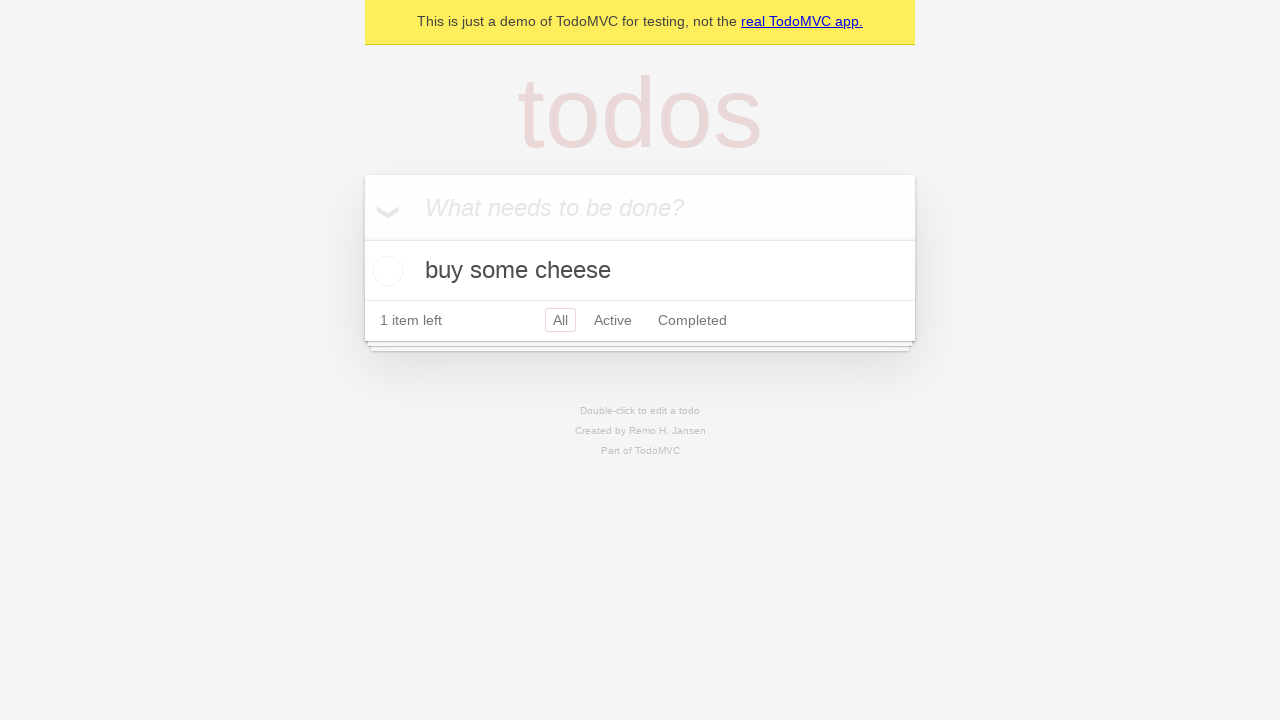

Filled todo input with 'feed the cat' on internal:attr=[placeholder="What needs to be done?"i]
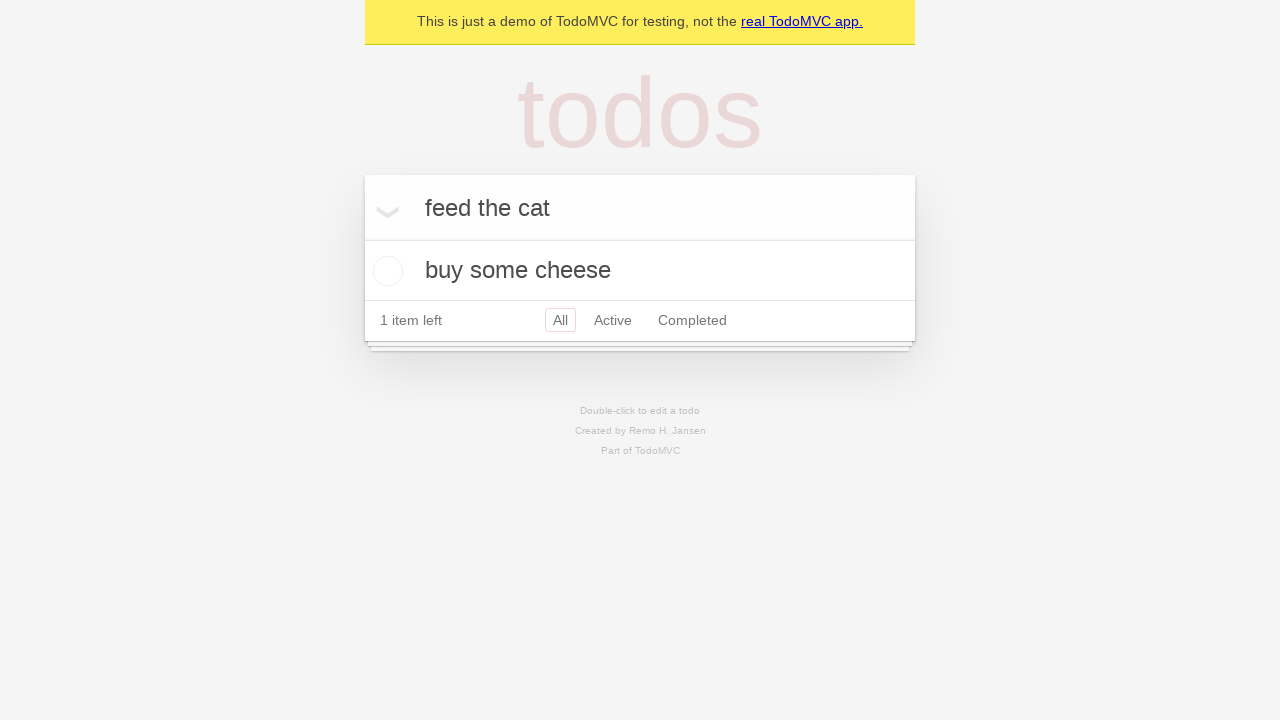

Pressed Enter to create second todo on internal:attr=[placeholder="What needs to be done?"i]
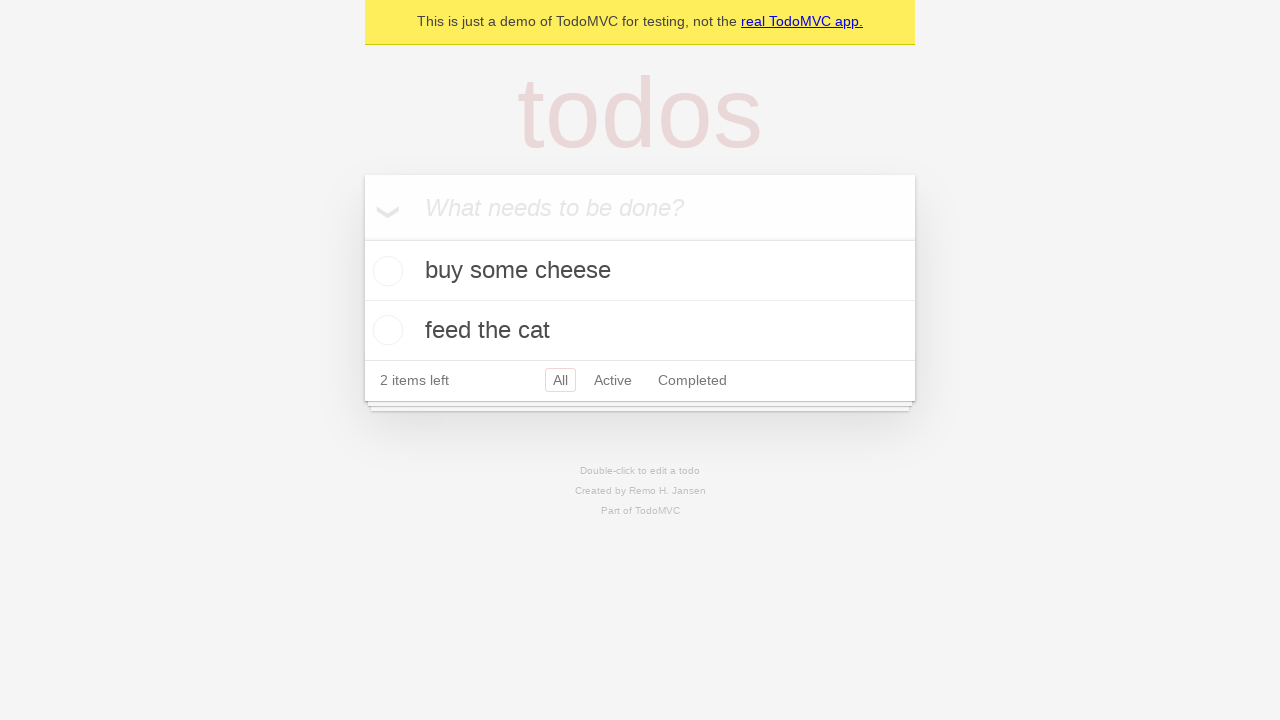

Filled todo input with 'book a doctors appointment' on internal:attr=[placeholder="What needs to be done?"i]
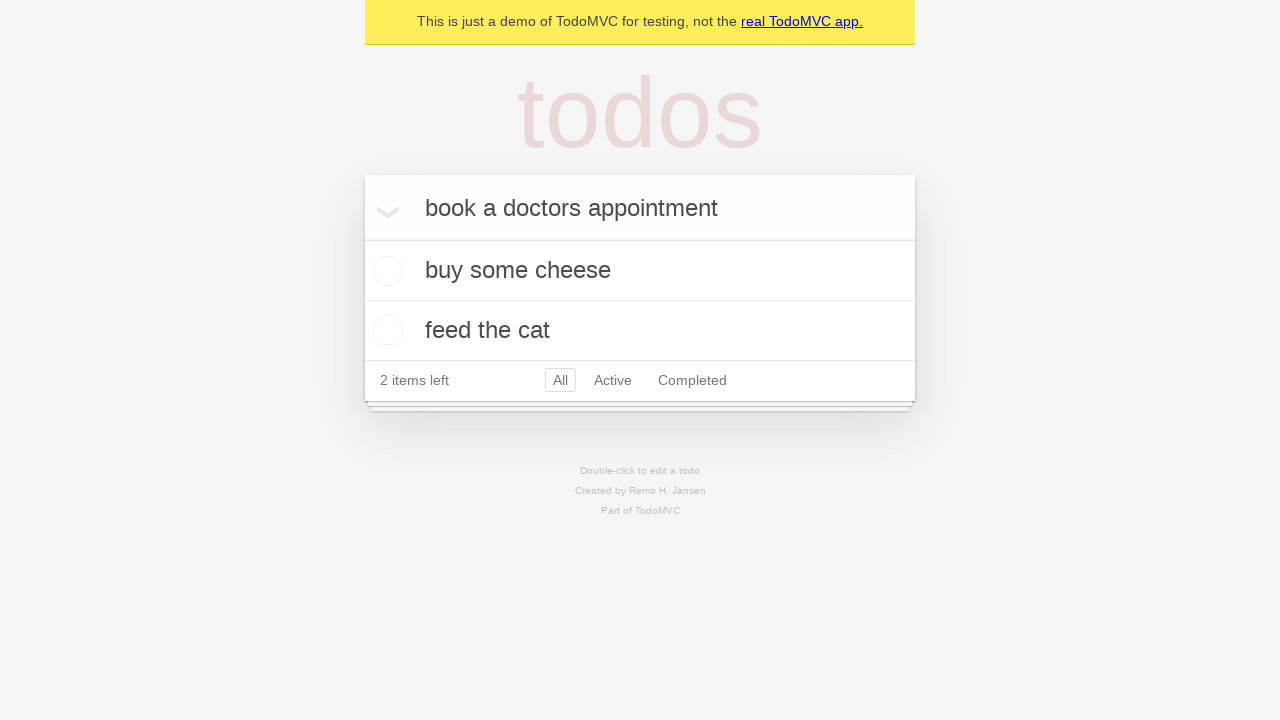

Pressed Enter to create third todo on internal:attr=[placeholder="What needs to be done?"i]
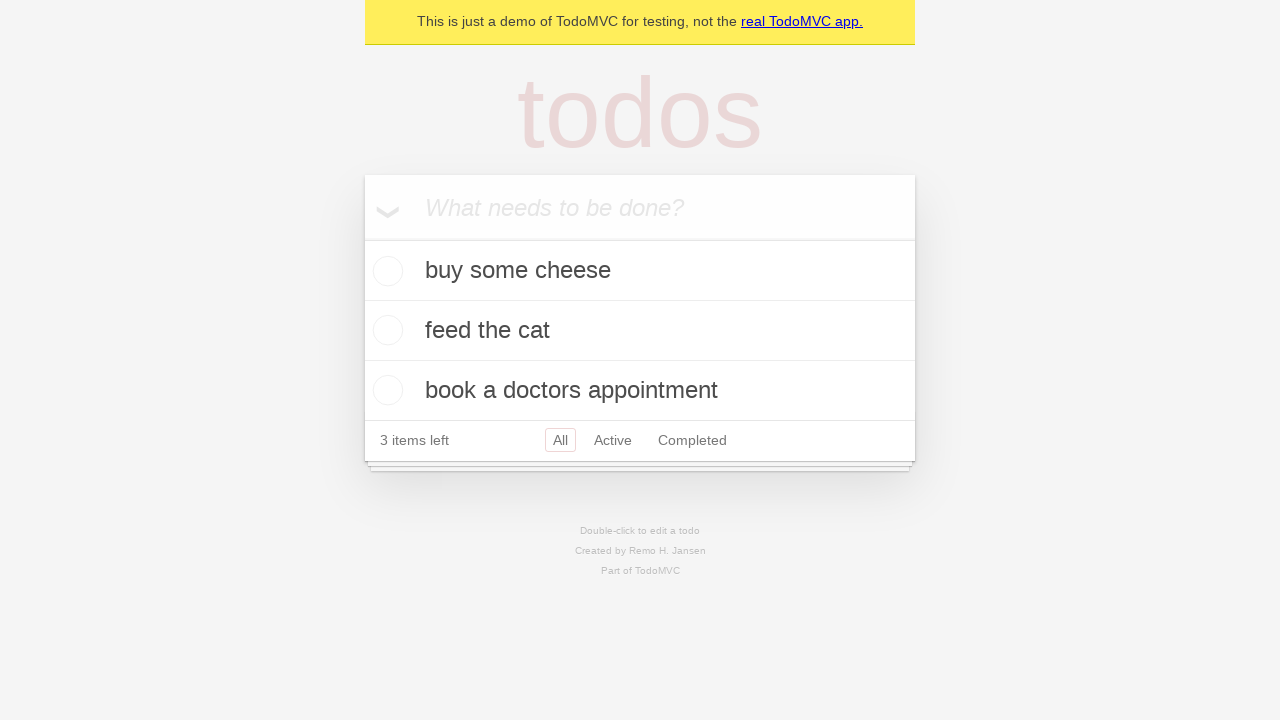

Checked the second todo item at (385, 330) on [data-testid='todo-item'] >> nth=1 >> internal:role=checkbox
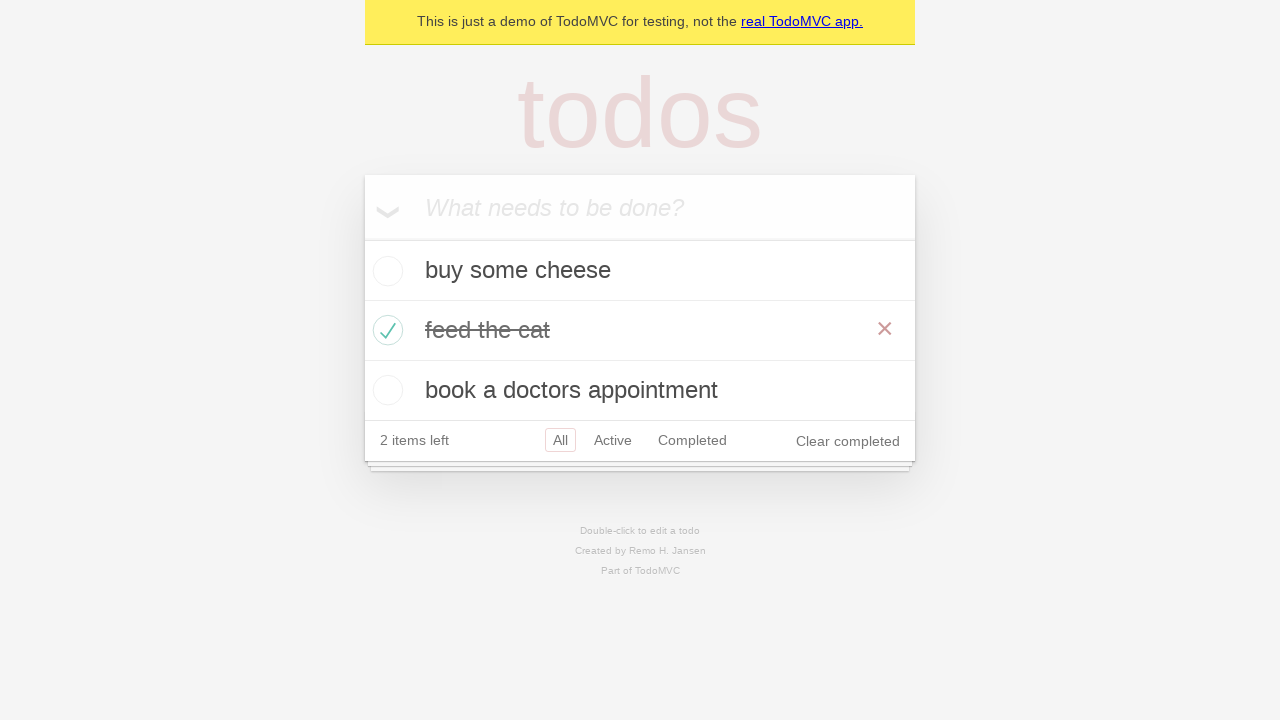

Clicked 'Clear completed' button to remove completed items at (848, 441) on internal:role=button[name="Clear completed"i]
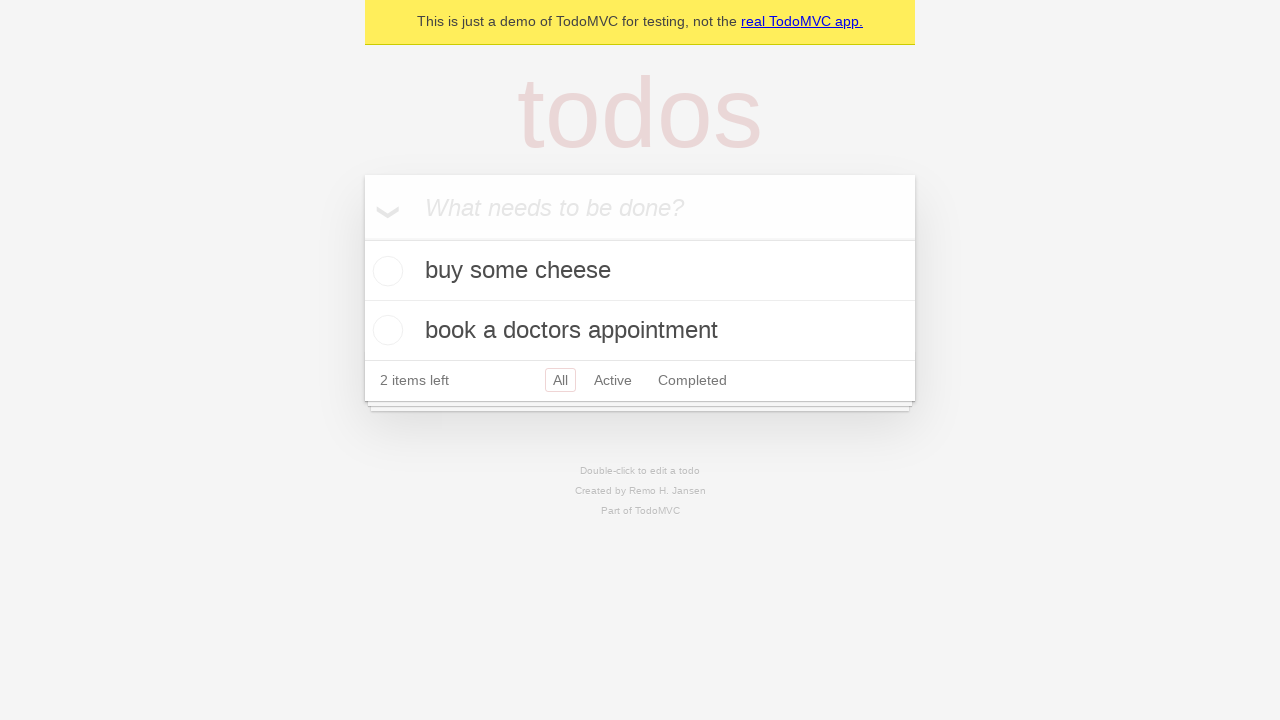

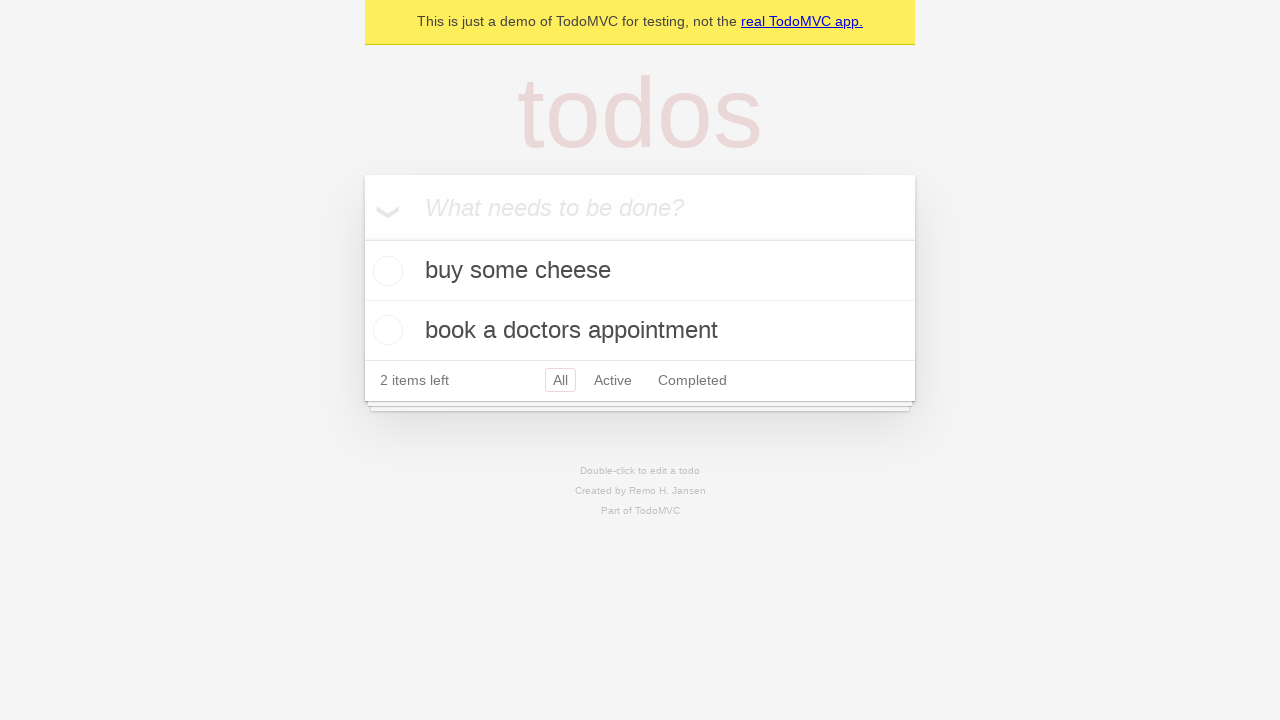